Tests dynamic loading by clicking a start button and waiting for hidden content to become visible, then verifying the displayed text says "Hello World!"

Starting URL: http://the-internet.herokuapp.com/dynamic_loading/1

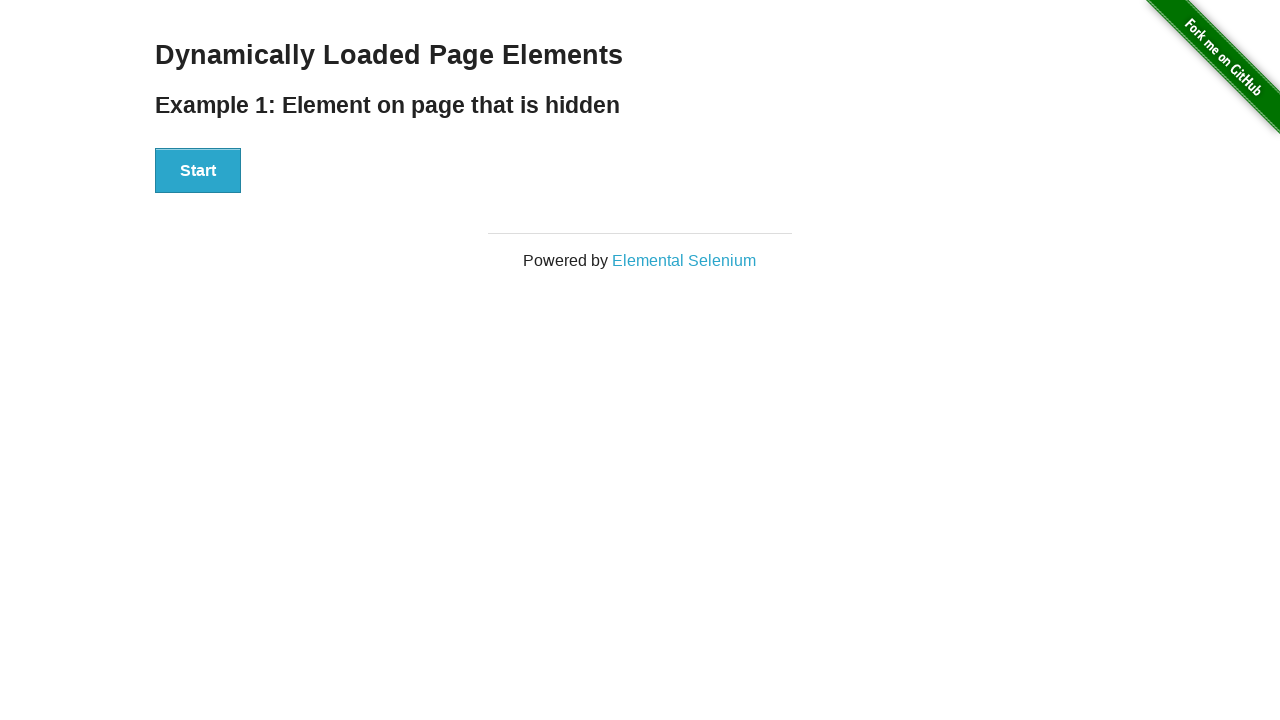

Clicked the Start button at (198, 171) on #start button
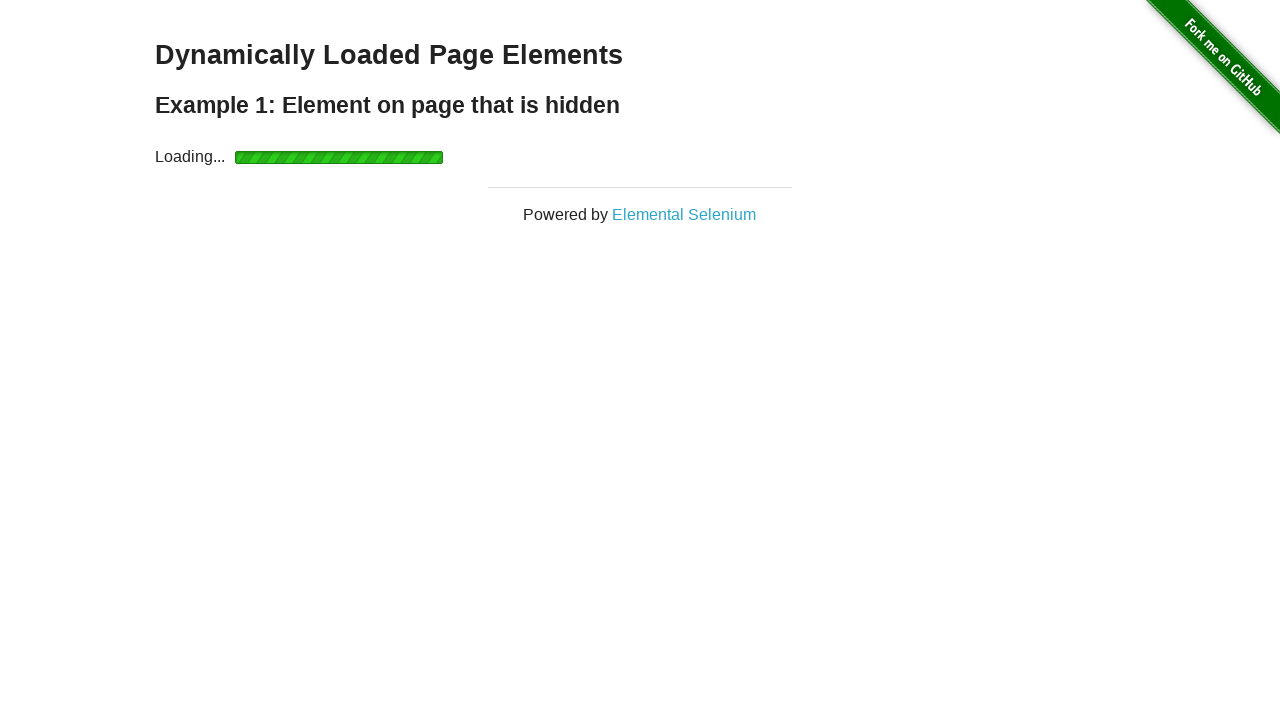

Waited for finish element to become visible
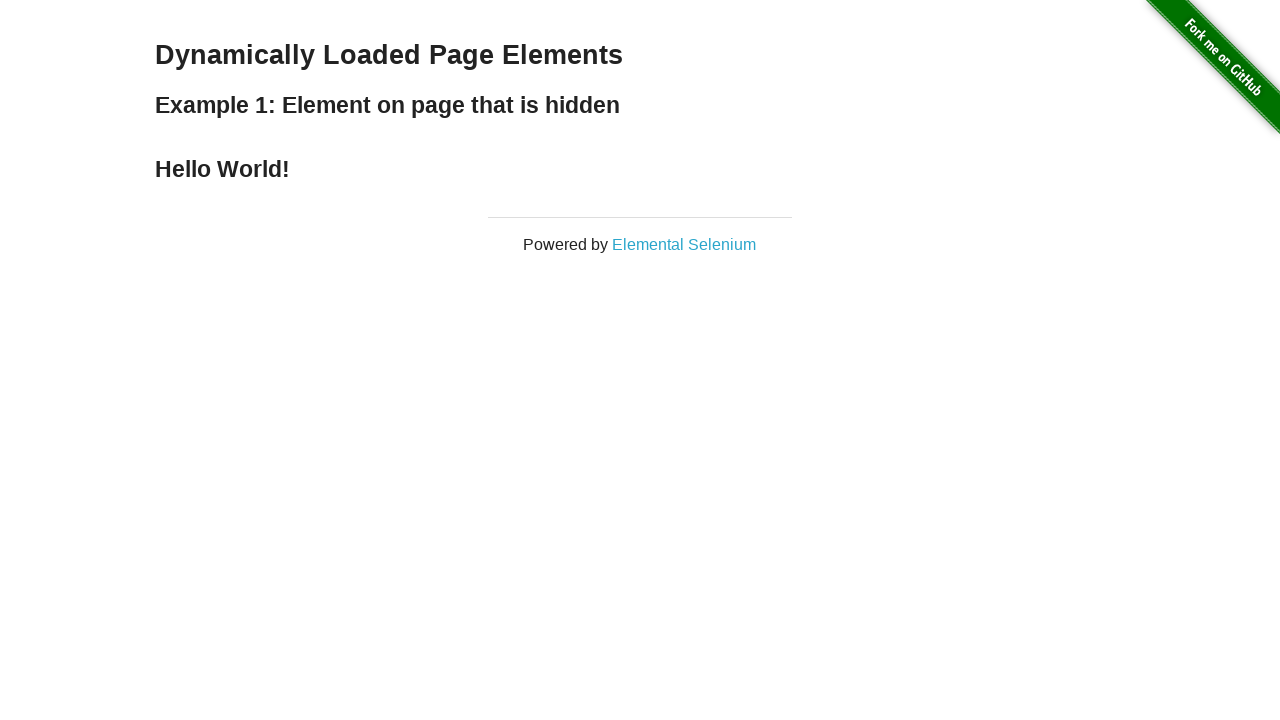

Verified that finish element contains 'Hello World!' text
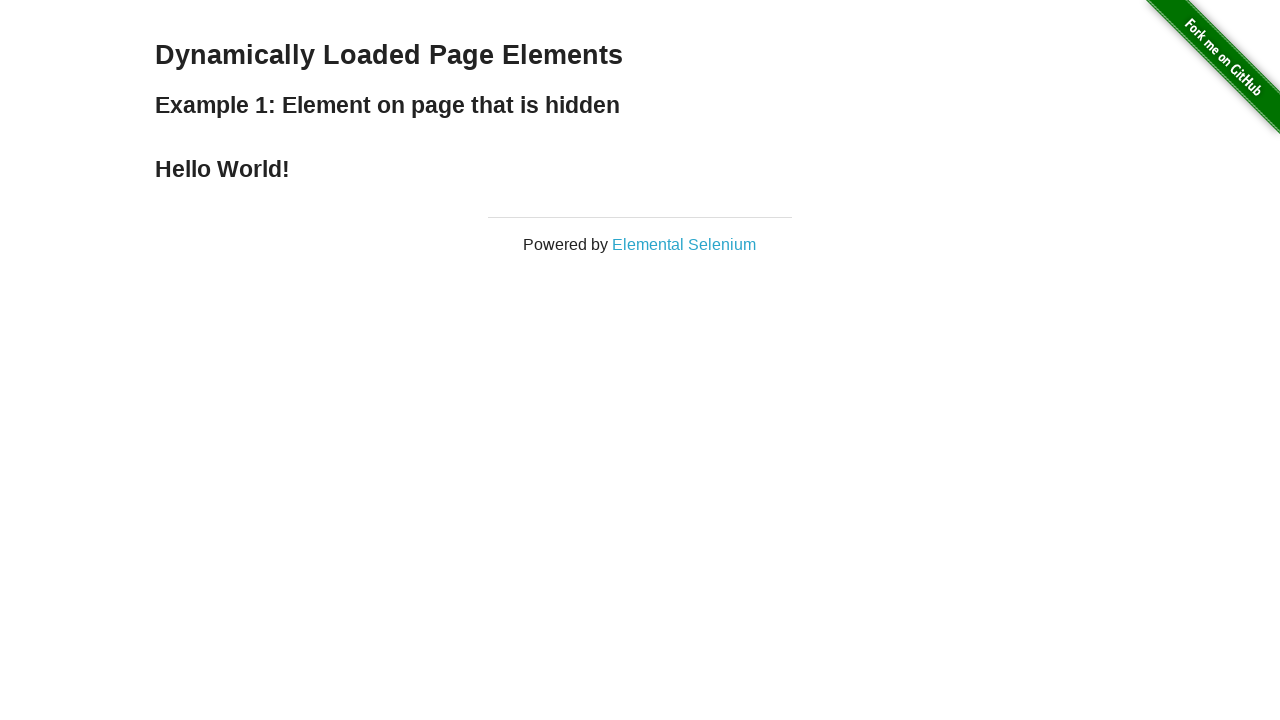

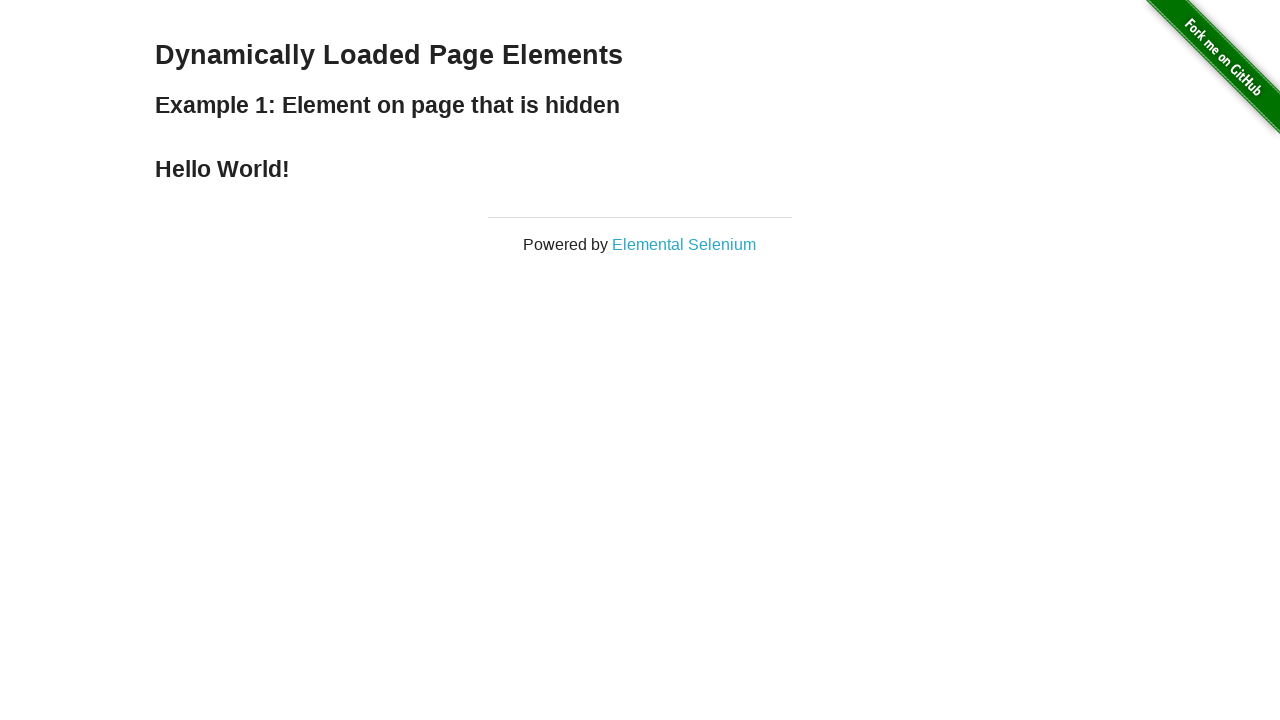